Tests checking if specific text is not present in an element

Starting URL: http://web-auto.github.io/wtf-util/test/page.html

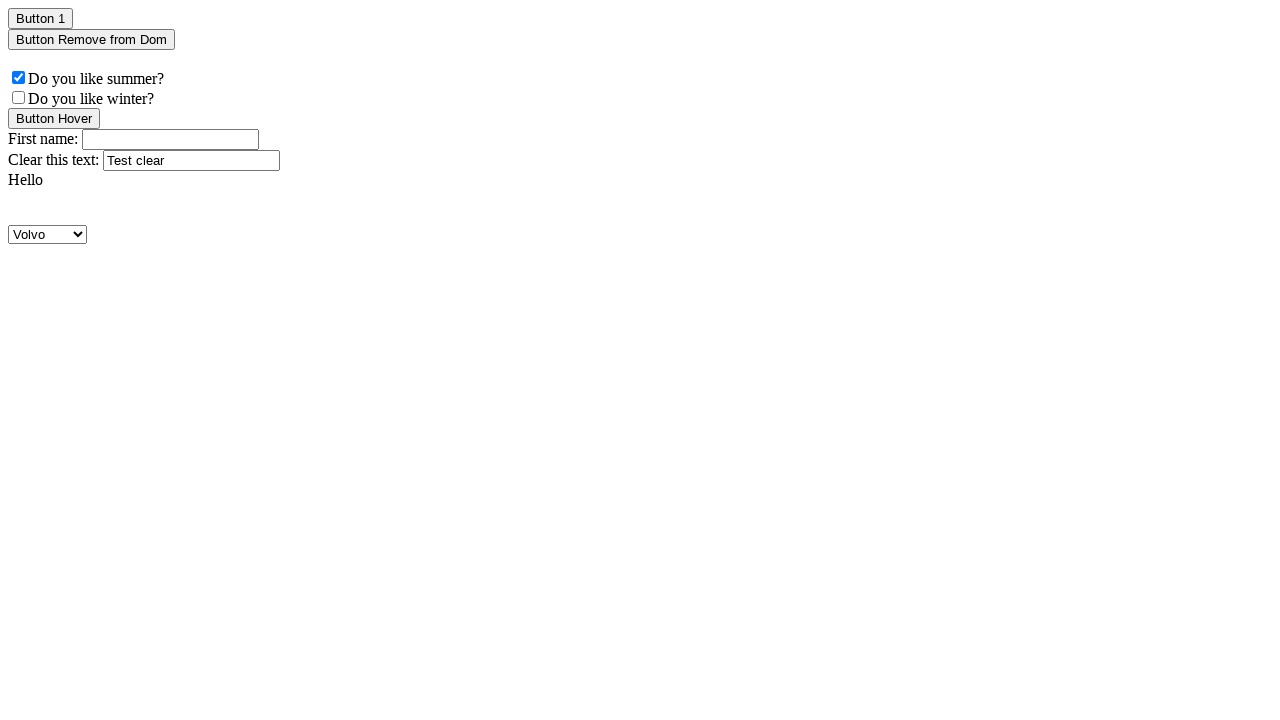

Verified that text 'Hello123' is not present in .divWithText element
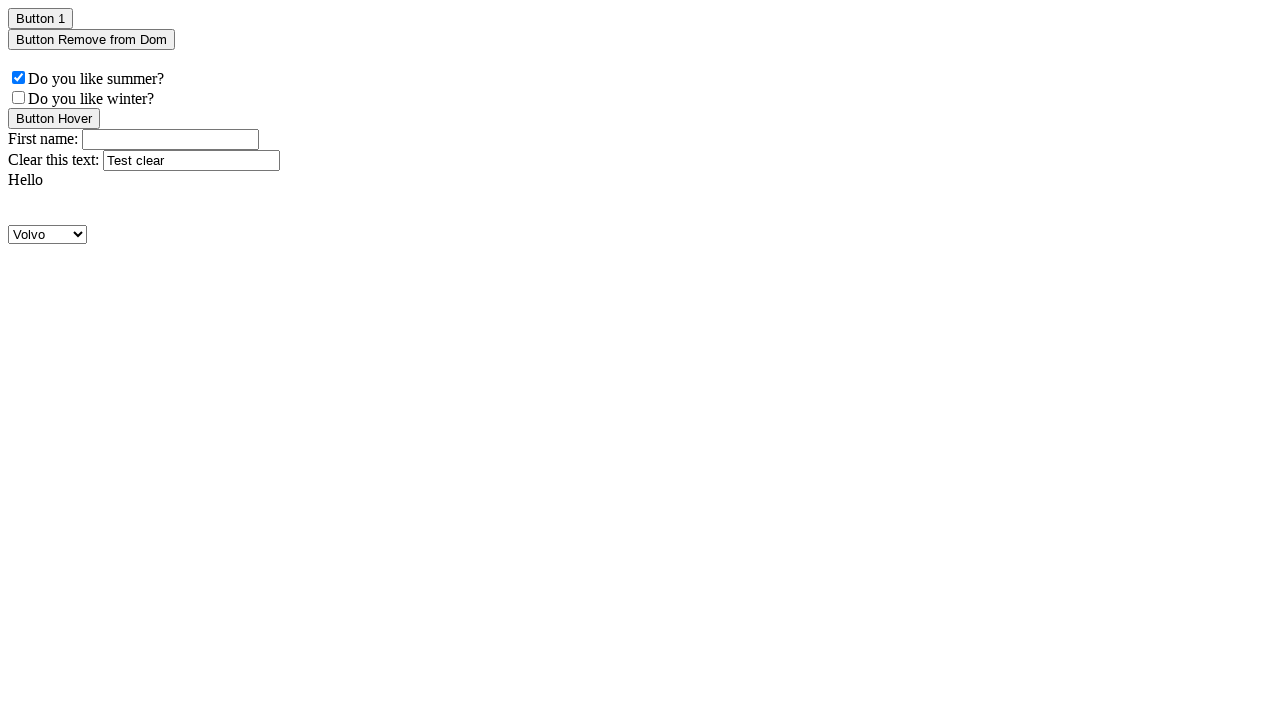

Located parent element with selector .parent
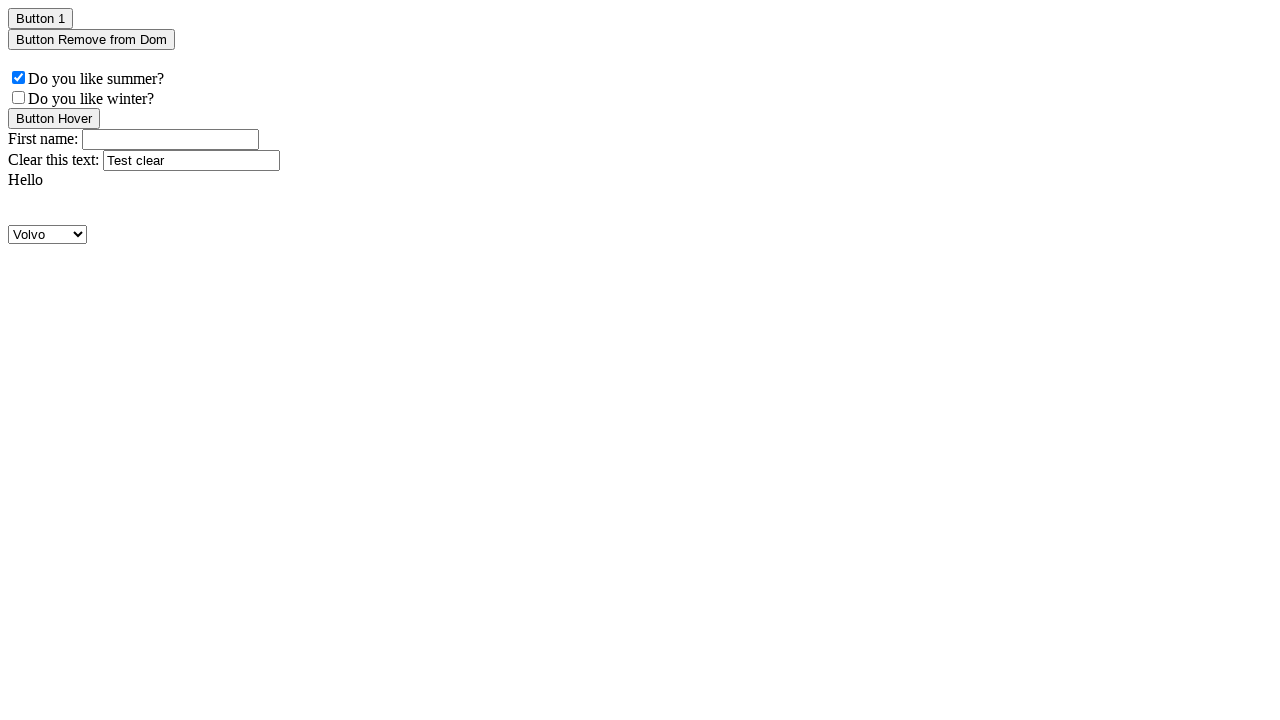

Verified that text 'Hello123' is not present in .divWithText element within parent
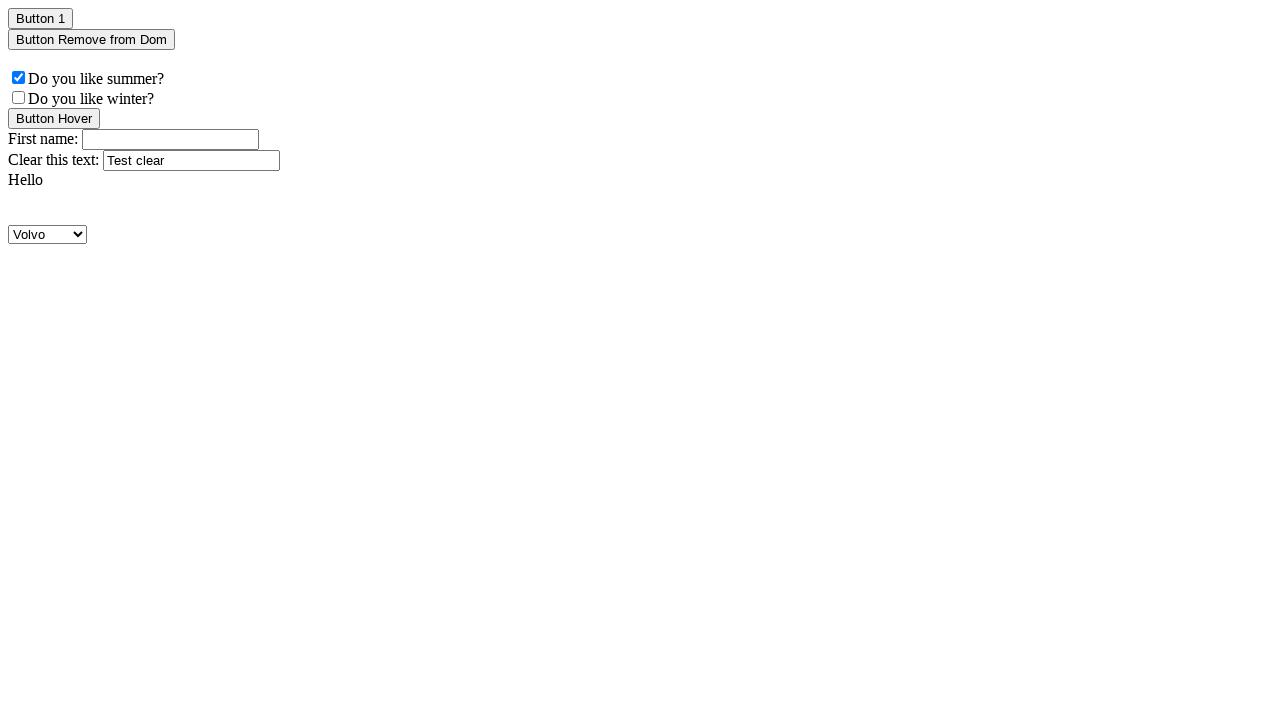

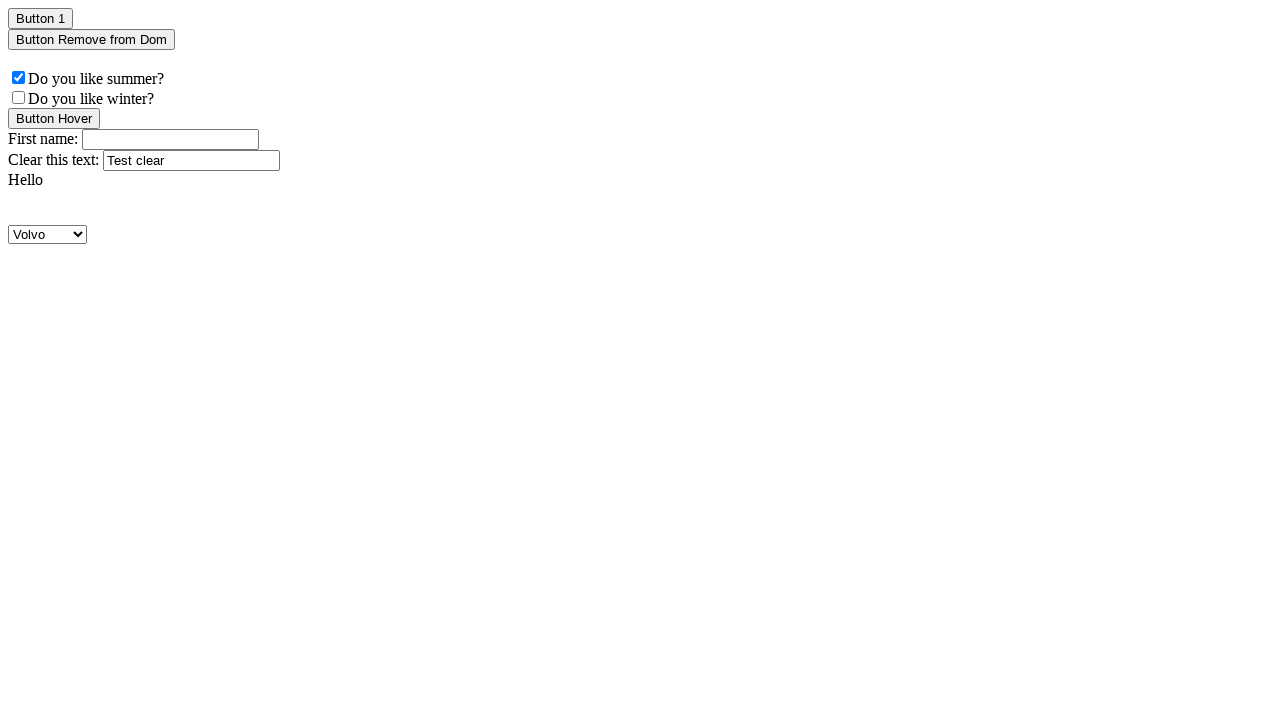